Tests the Python.org search functionality by entering "pycon" as a search query and submitting the form to verify results are returned

Starting URL: http://www.python.org

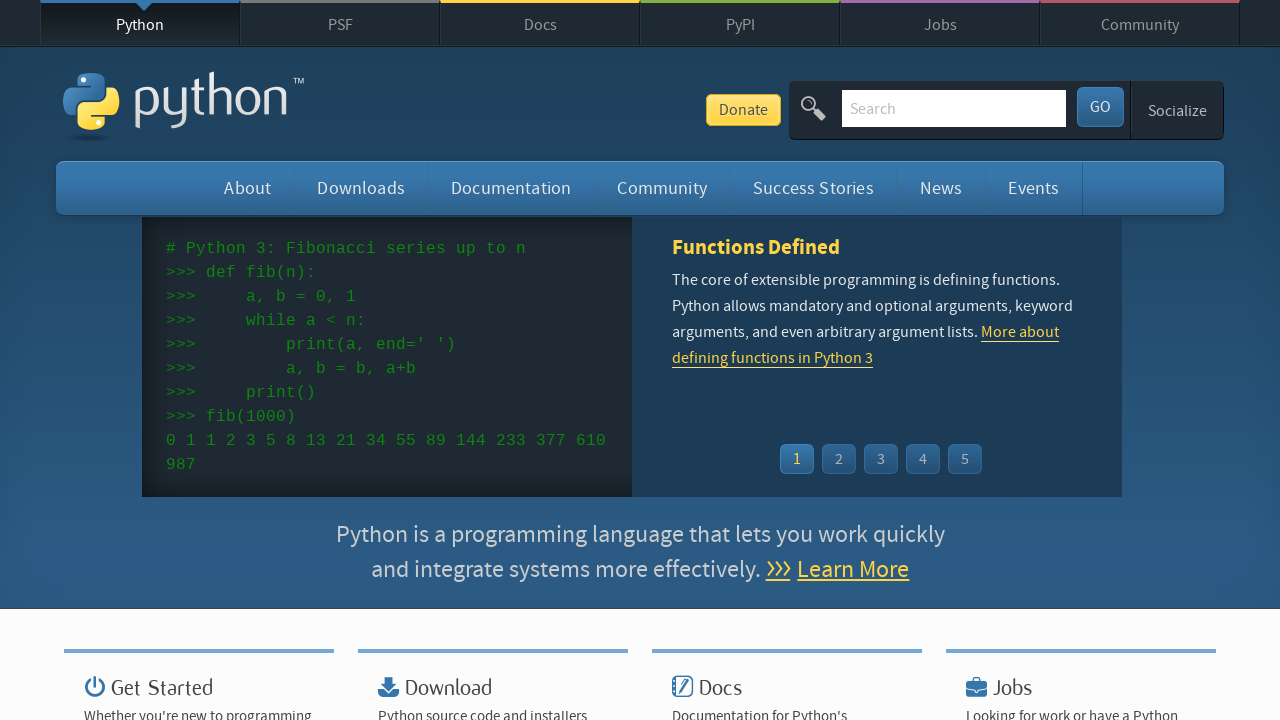

Verified page title contains 'Python'
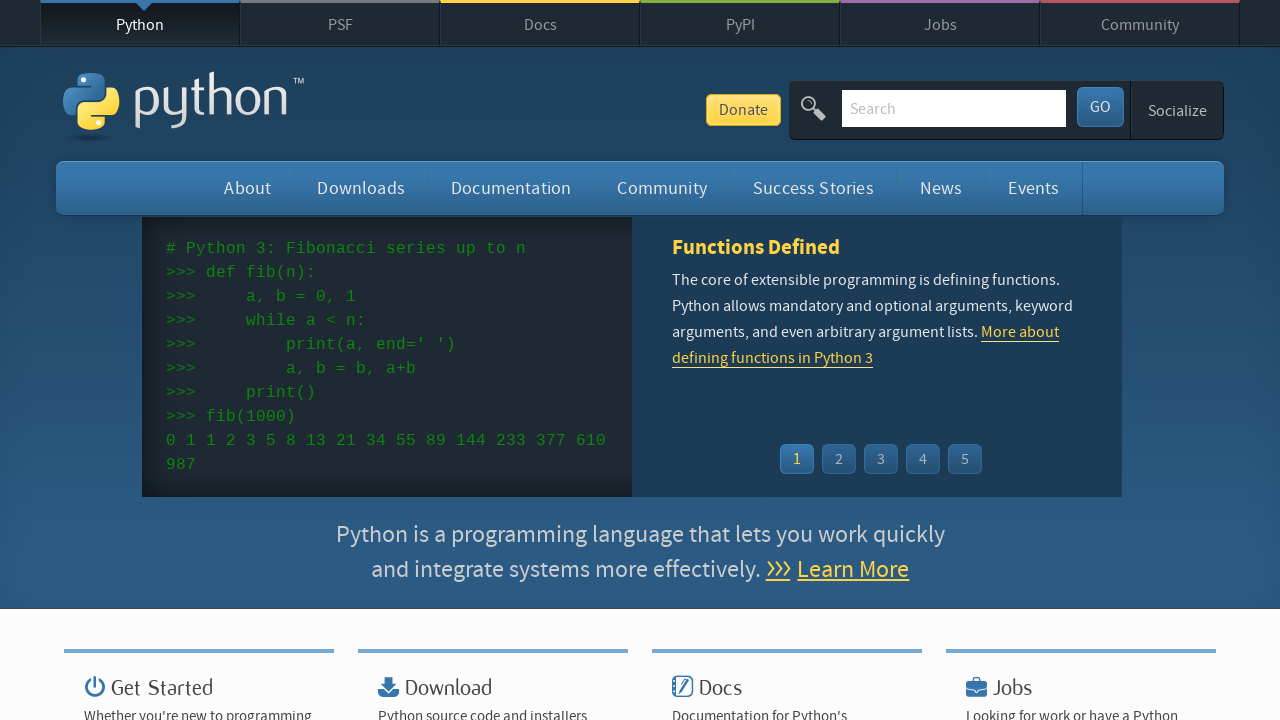

Filled search box with 'pycon' on input[name='q']
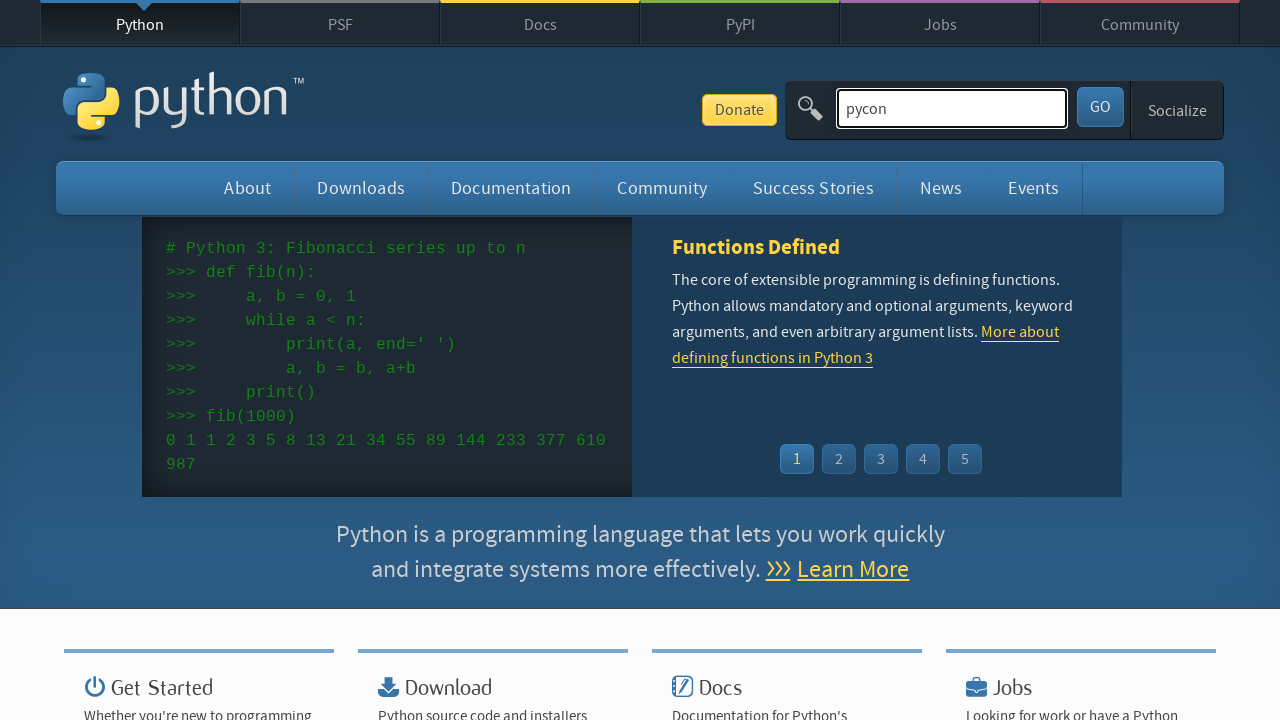

Pressed Enter to submit search query on input[name='q']
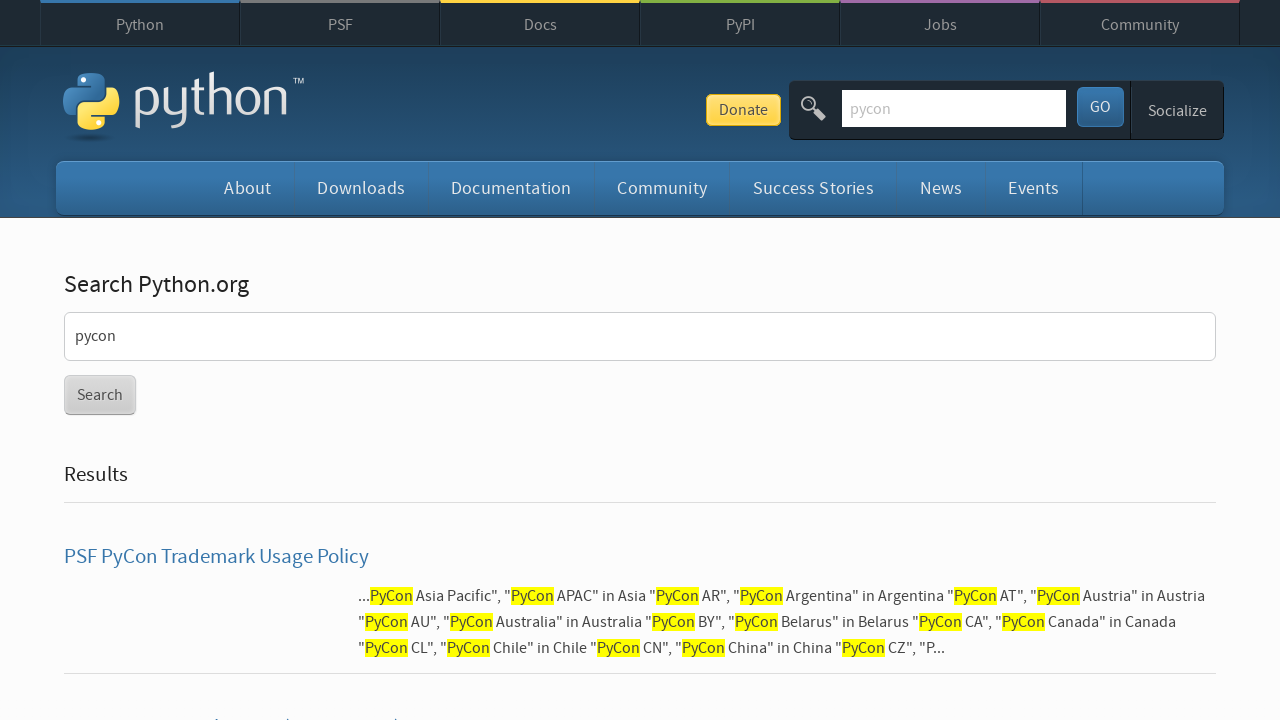

Search results page loaded
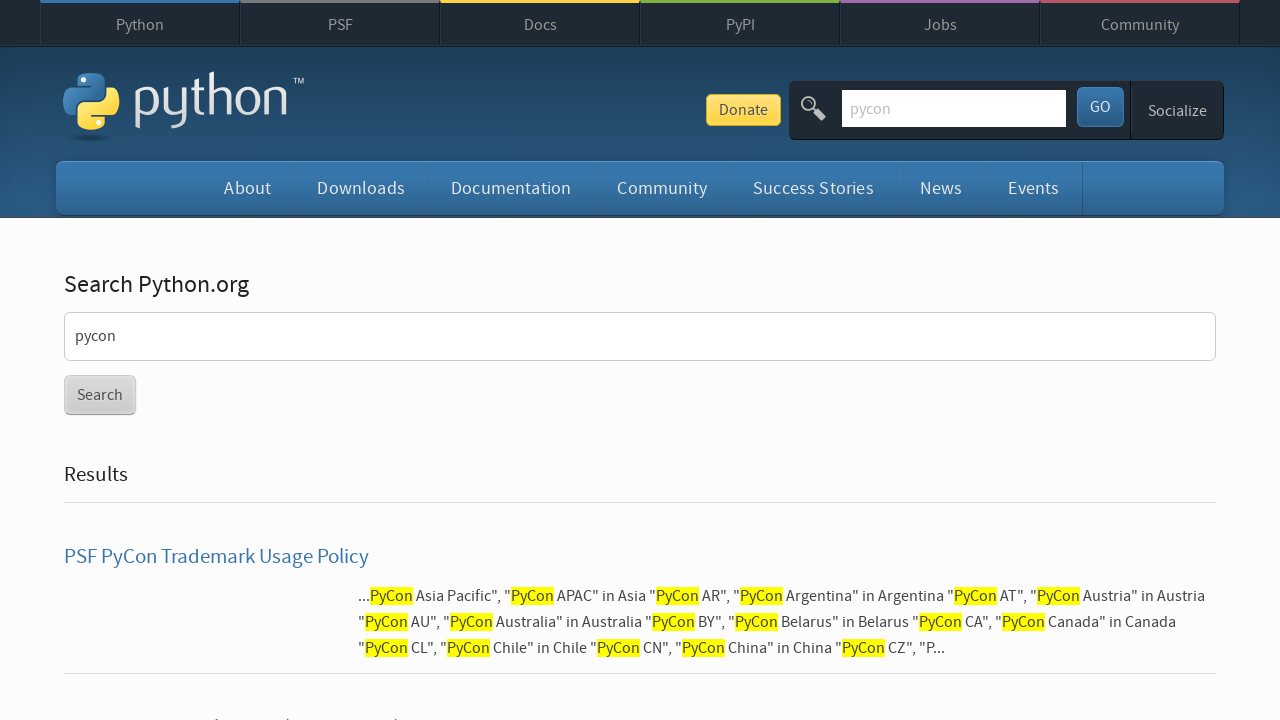

Verified search results are present (no 'No results found' message)
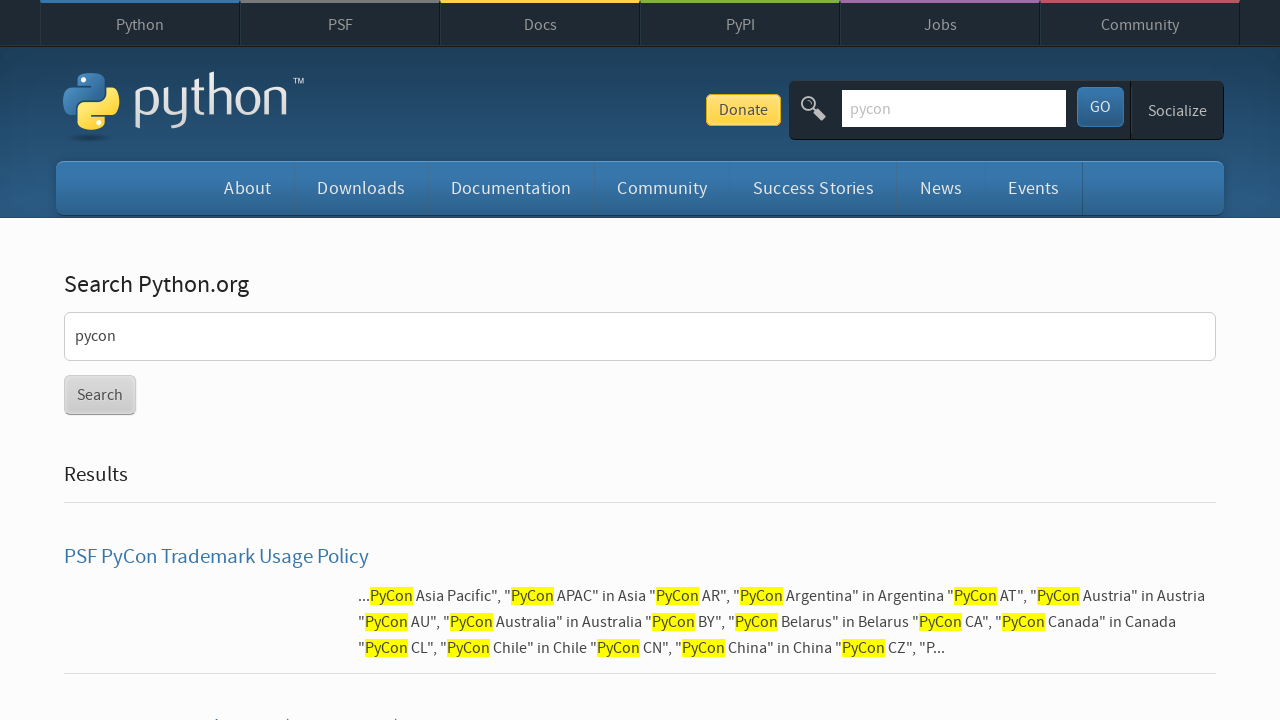

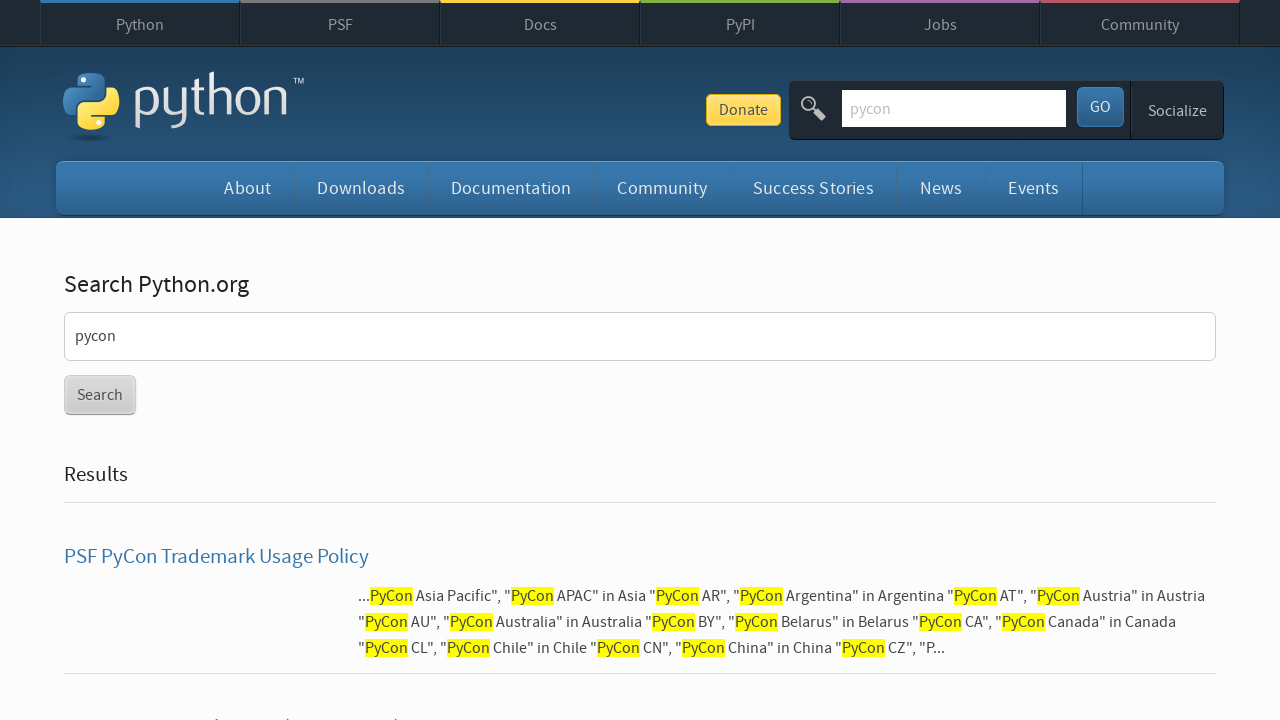